Navigates to Microsoft's homepage and verifies the page title matches the expected Spanish title

Starting URL: https://www.microsoft.com

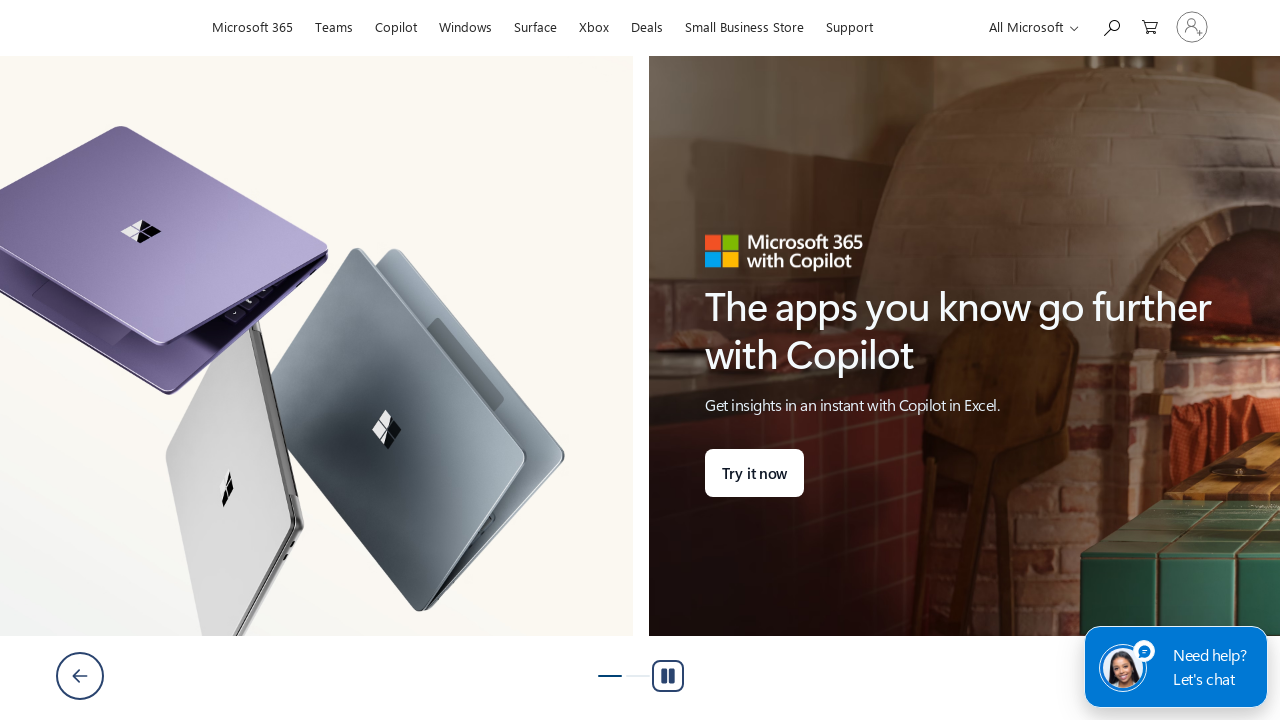

Waited for page to reach domcontentloaded state
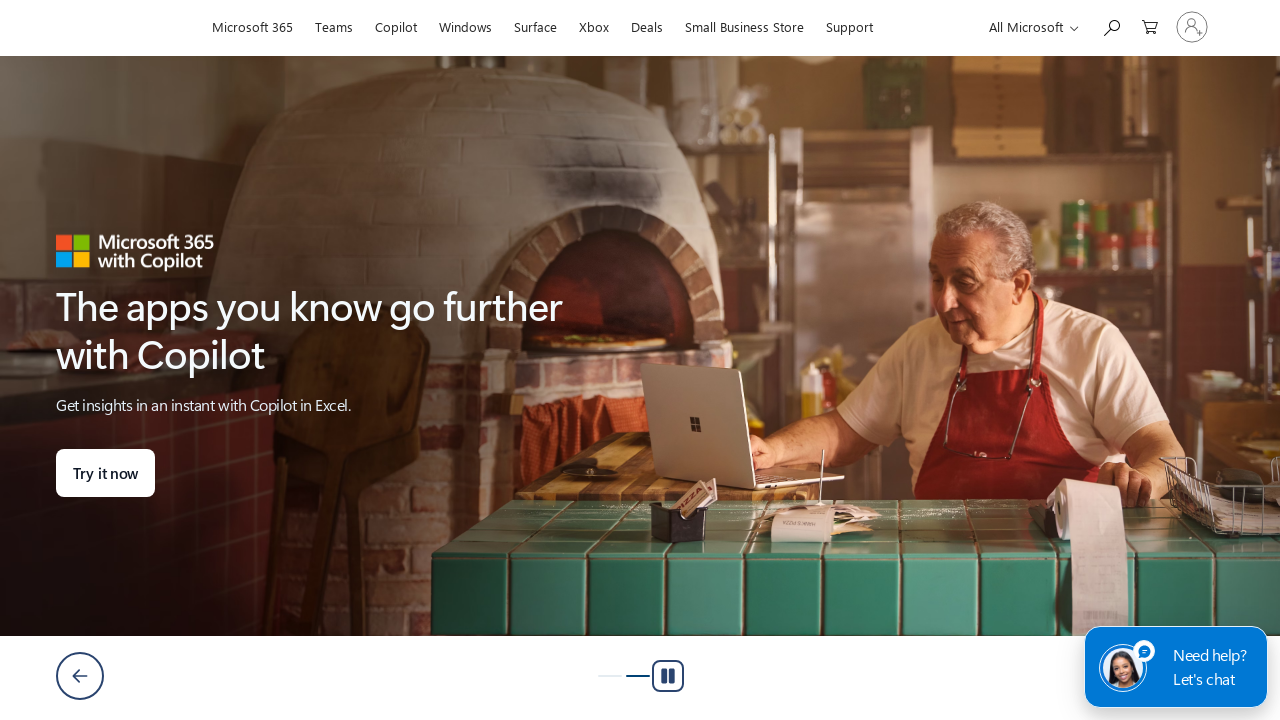

Retrieved page title
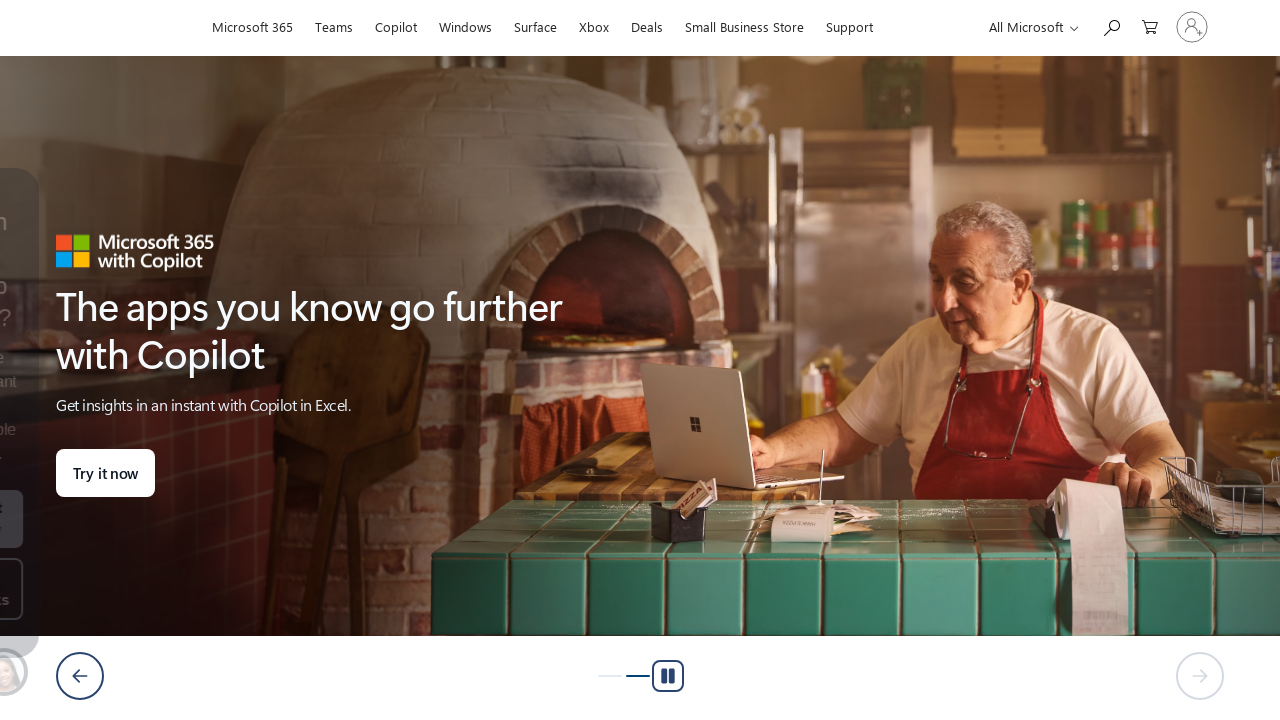

Verified page title is not empty
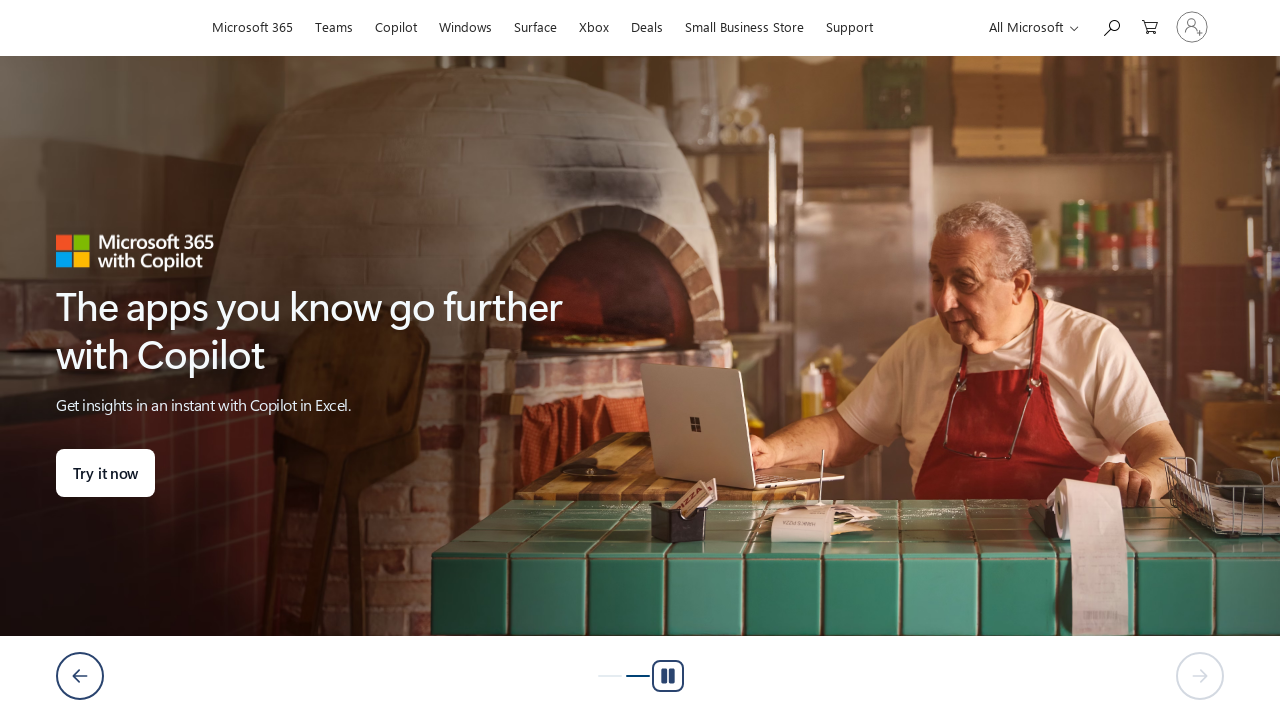

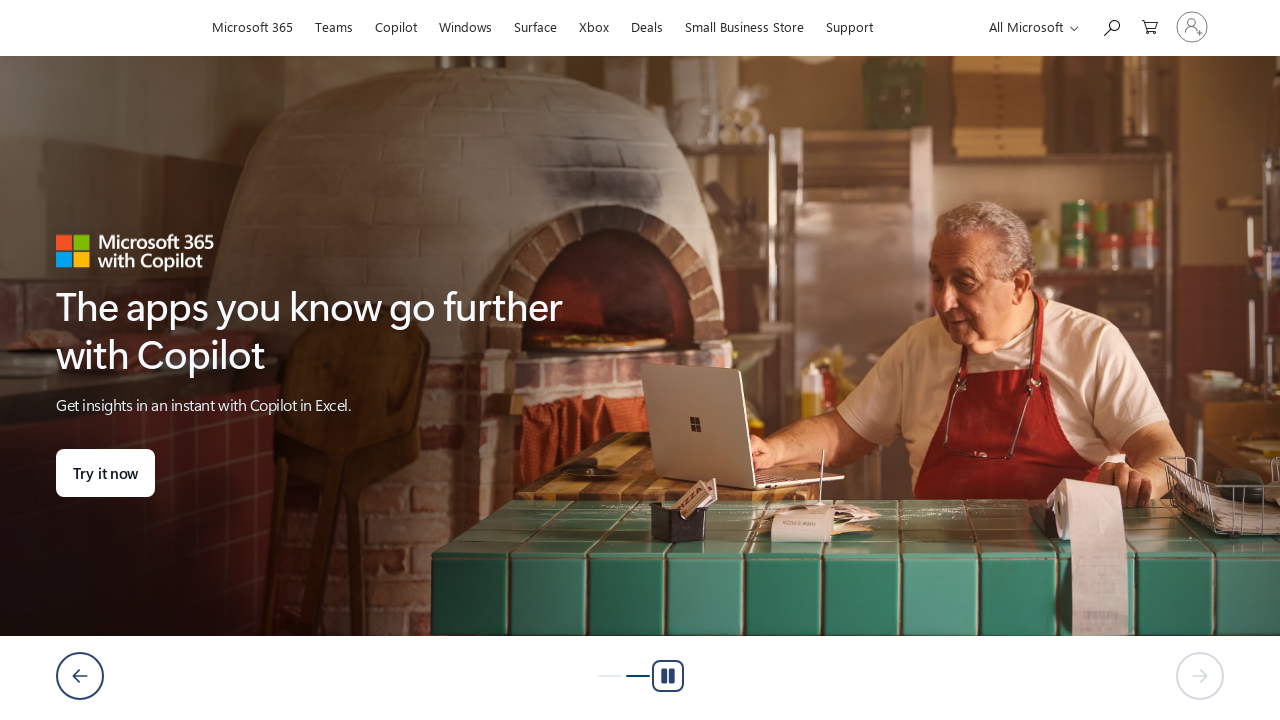